Tests finding a link by its calculated text value, clicking it to navigate to a form, then filling out personal information fields (first name, last name, city, country) and submitting the form.

Starting URL: http://suninjuly.github.io/find_link_text

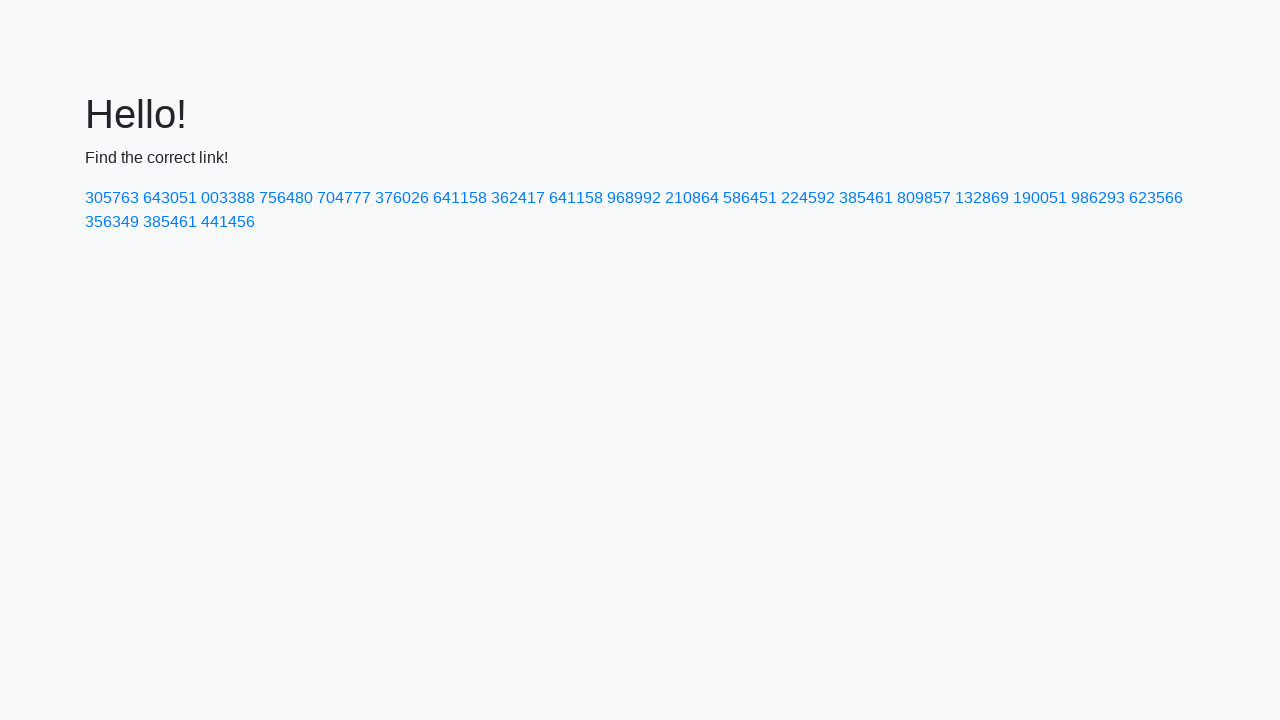

Calculated link text using mathematical formula: 224592
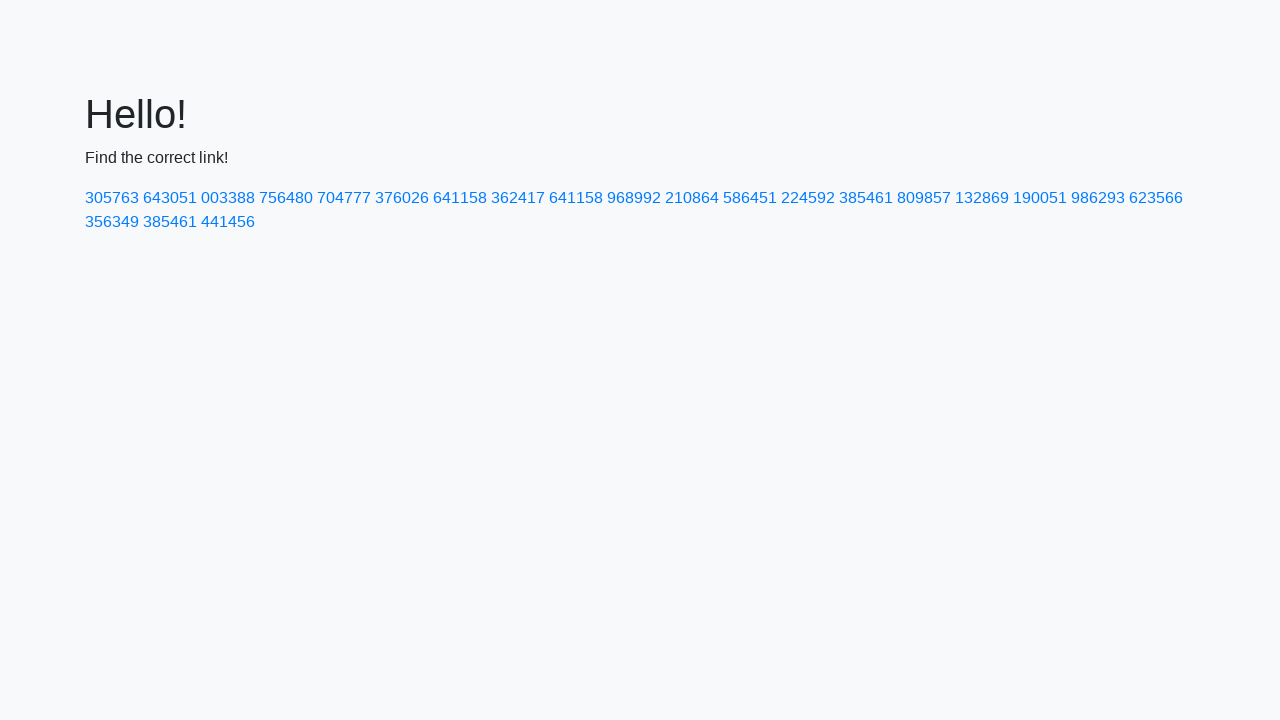

Clicked link with calculated text to navigate to form at (808, 198) on text=224592
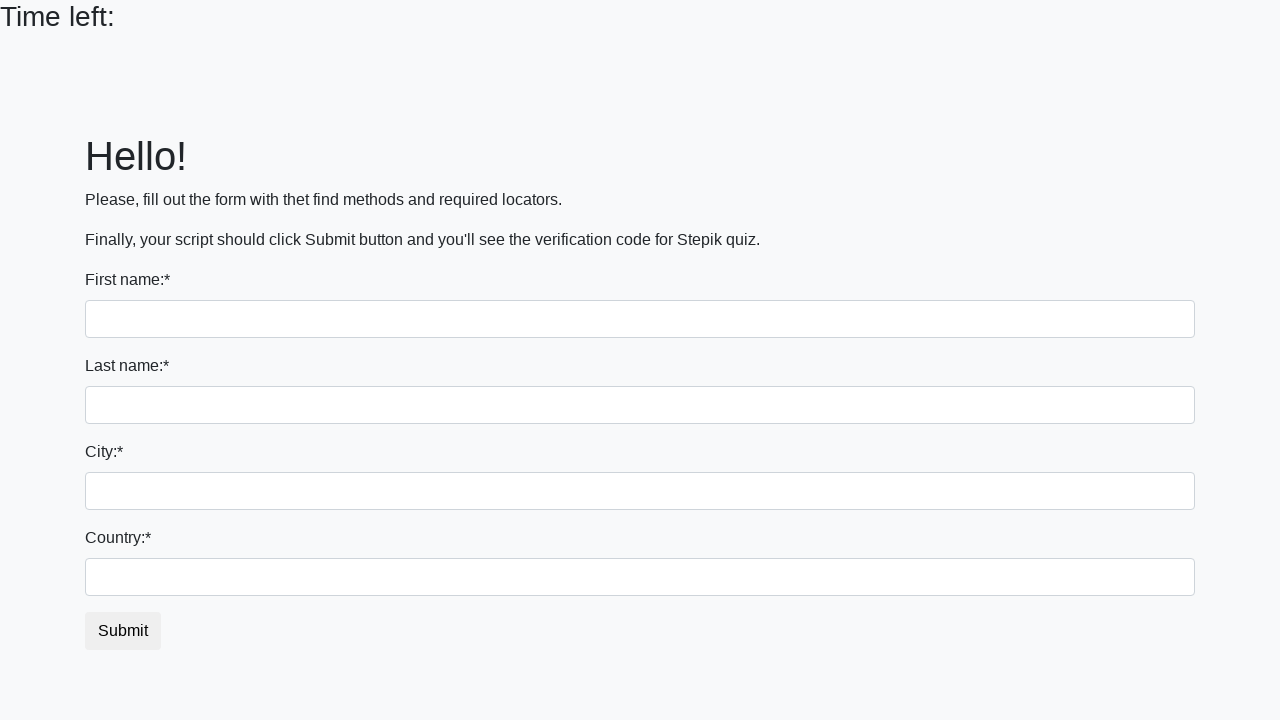

Filled first name field with 'Ivan' on input
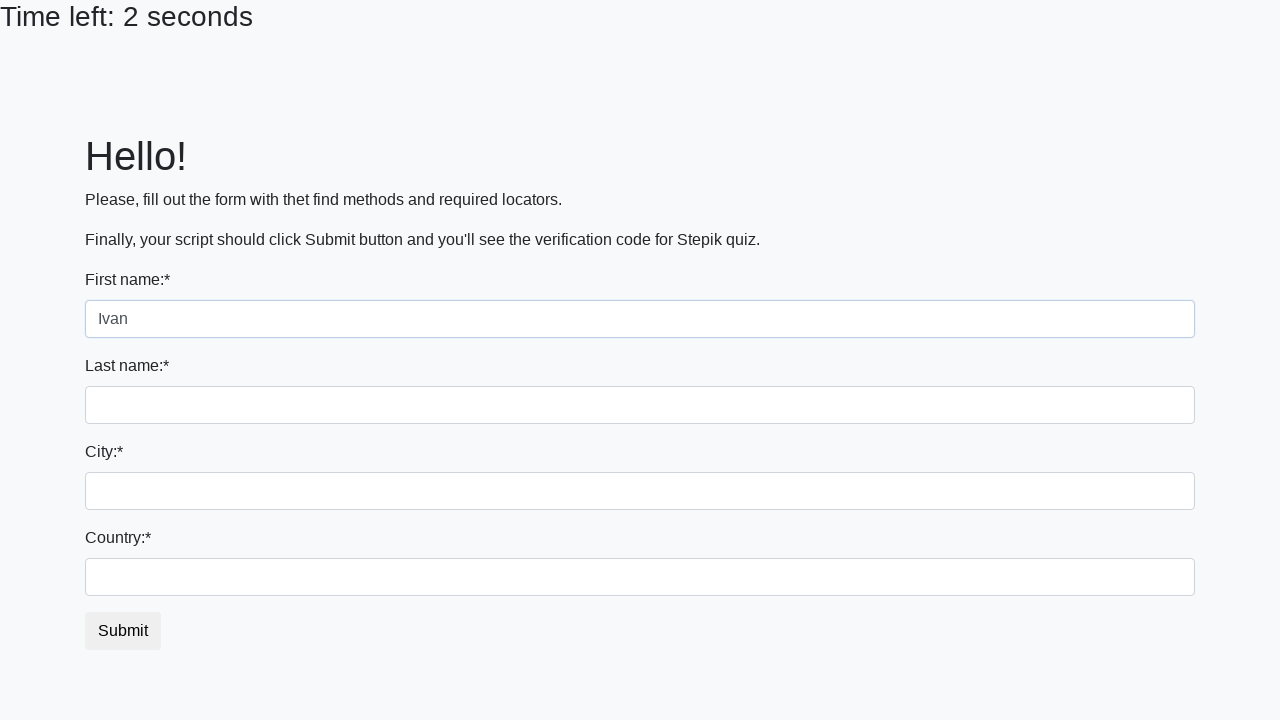

Filled last name field with 'Petrov' on input[name='last_name']
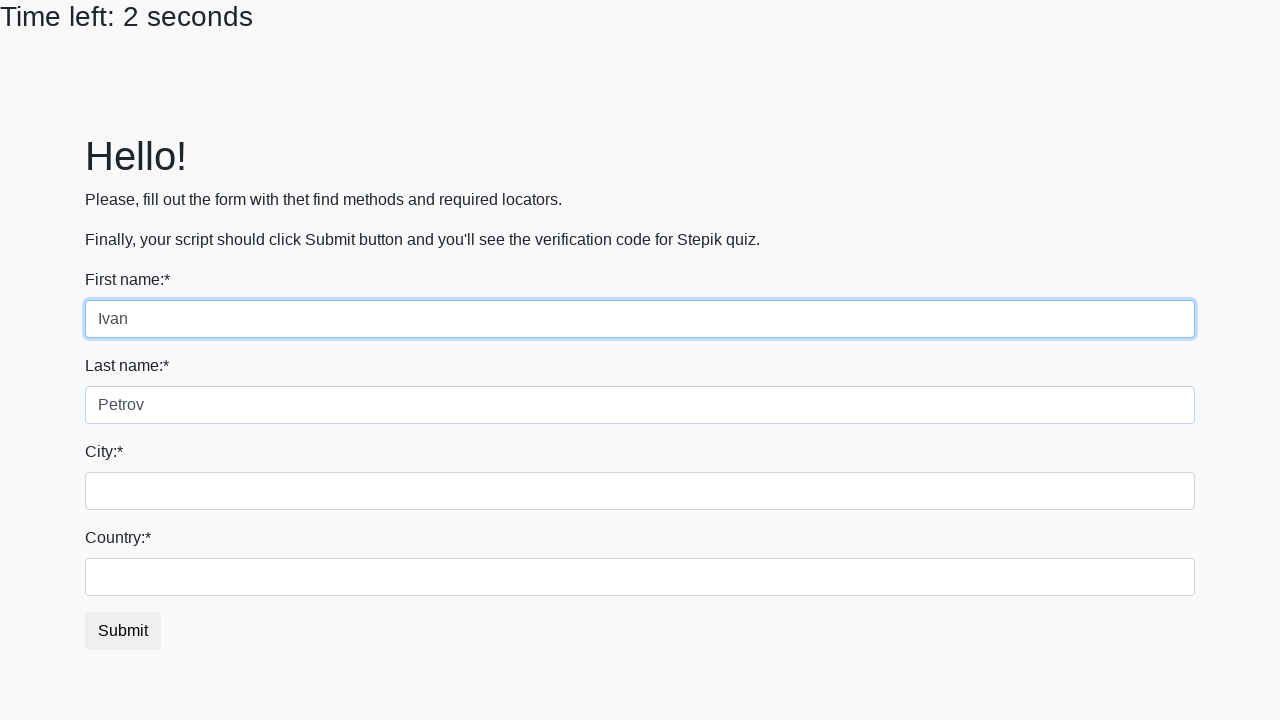

Filled city field with 'Smolensk' on .form-control.city
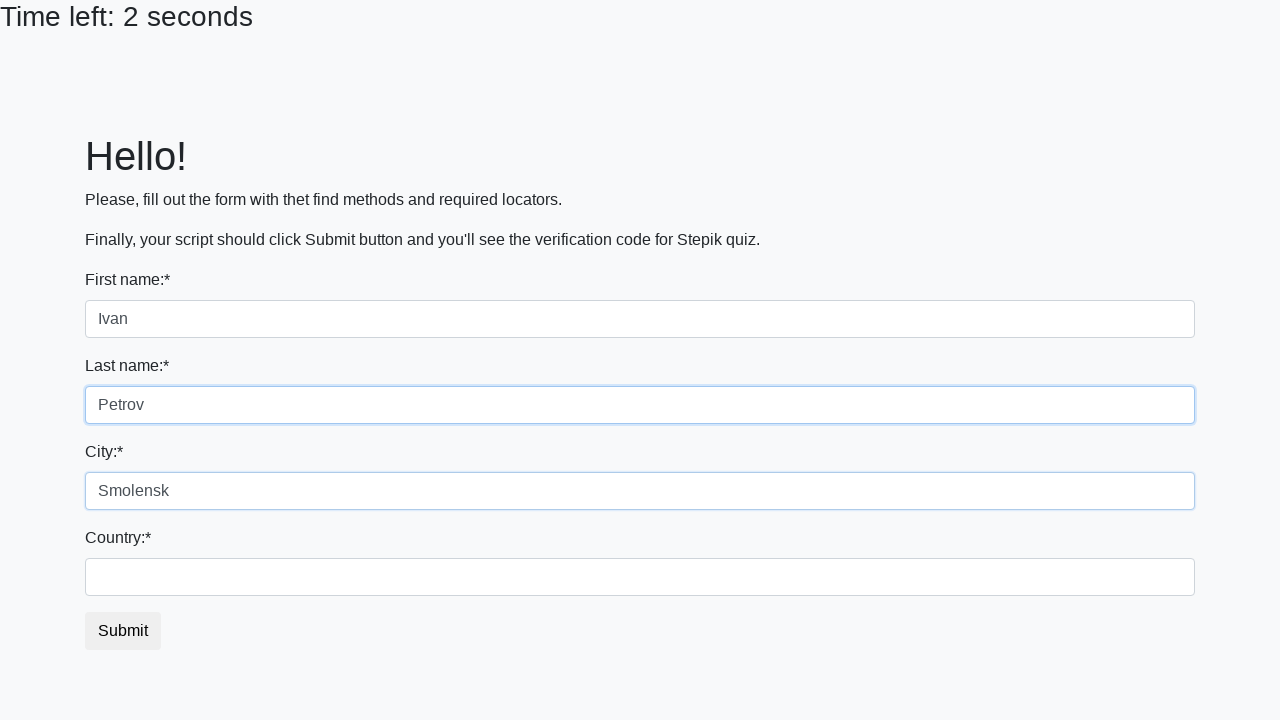

Filled country field with 'Russia' on #country
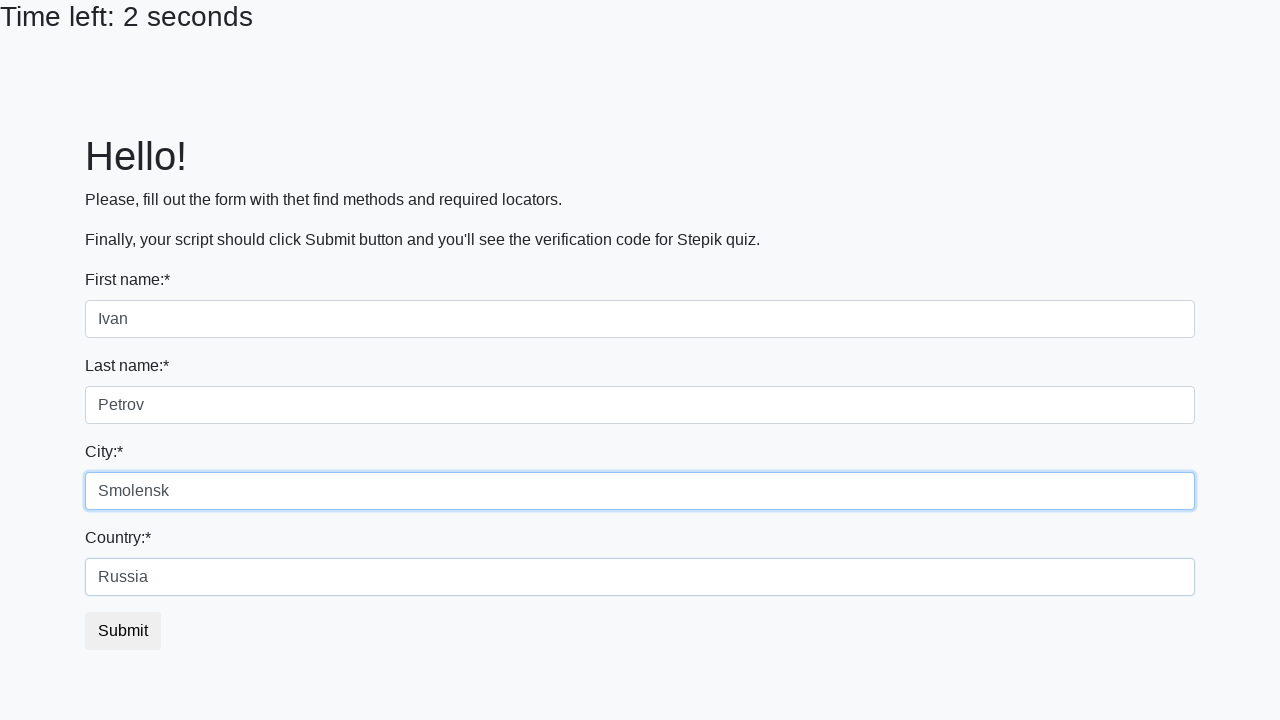

Clicked submit button to submit the form at (123, 631) on button.btn
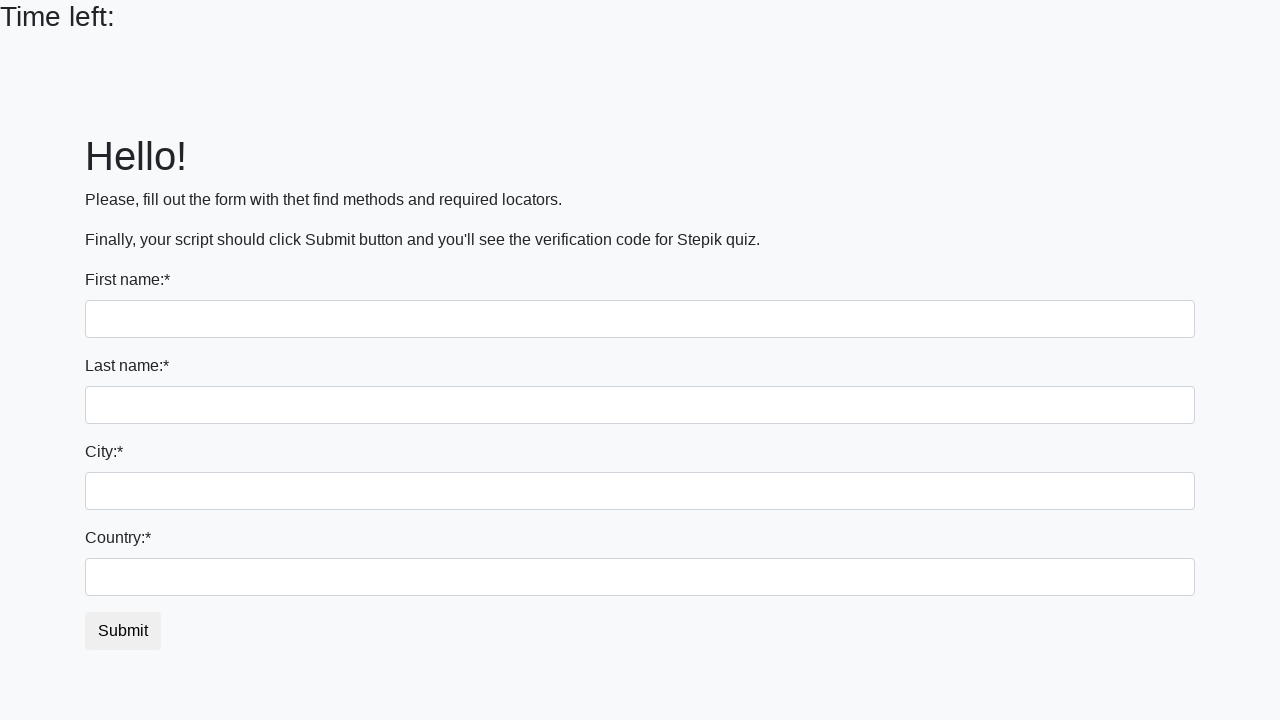

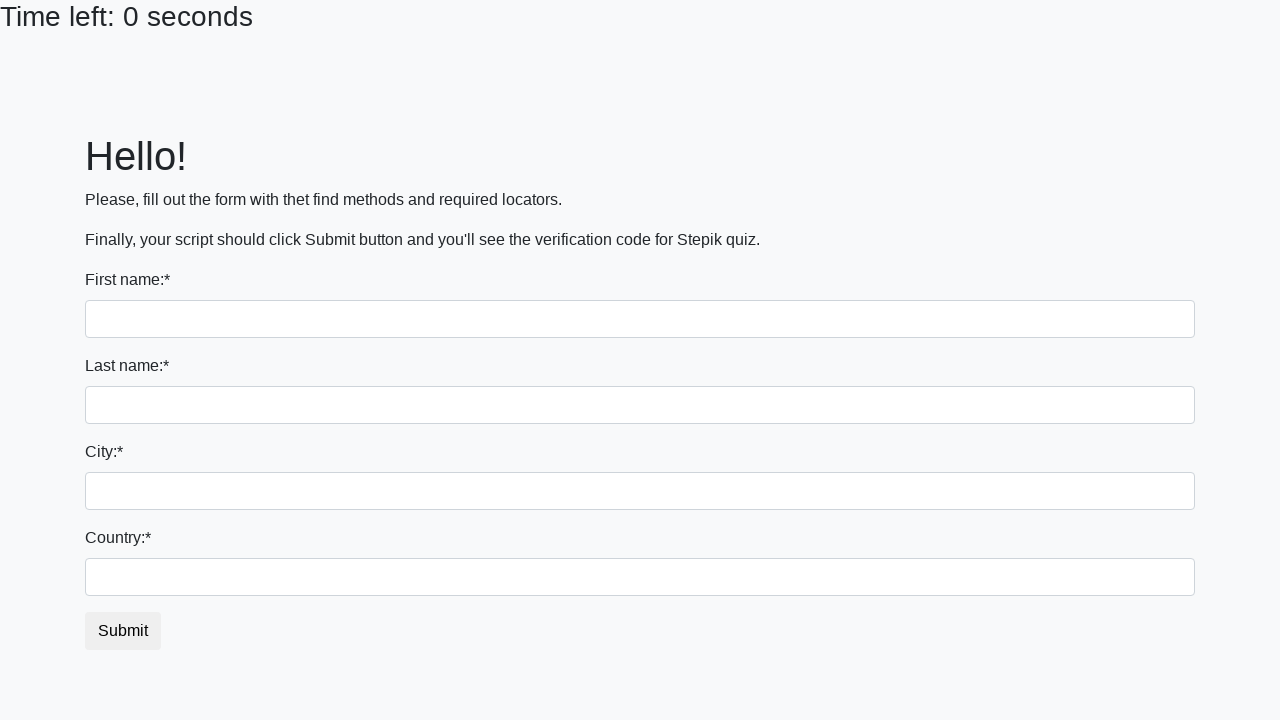